Locates a paragraph element by partial text content using XPath contains function and verifies it exists

Starting URL: https://kristinek.github.io/site/examples/locators

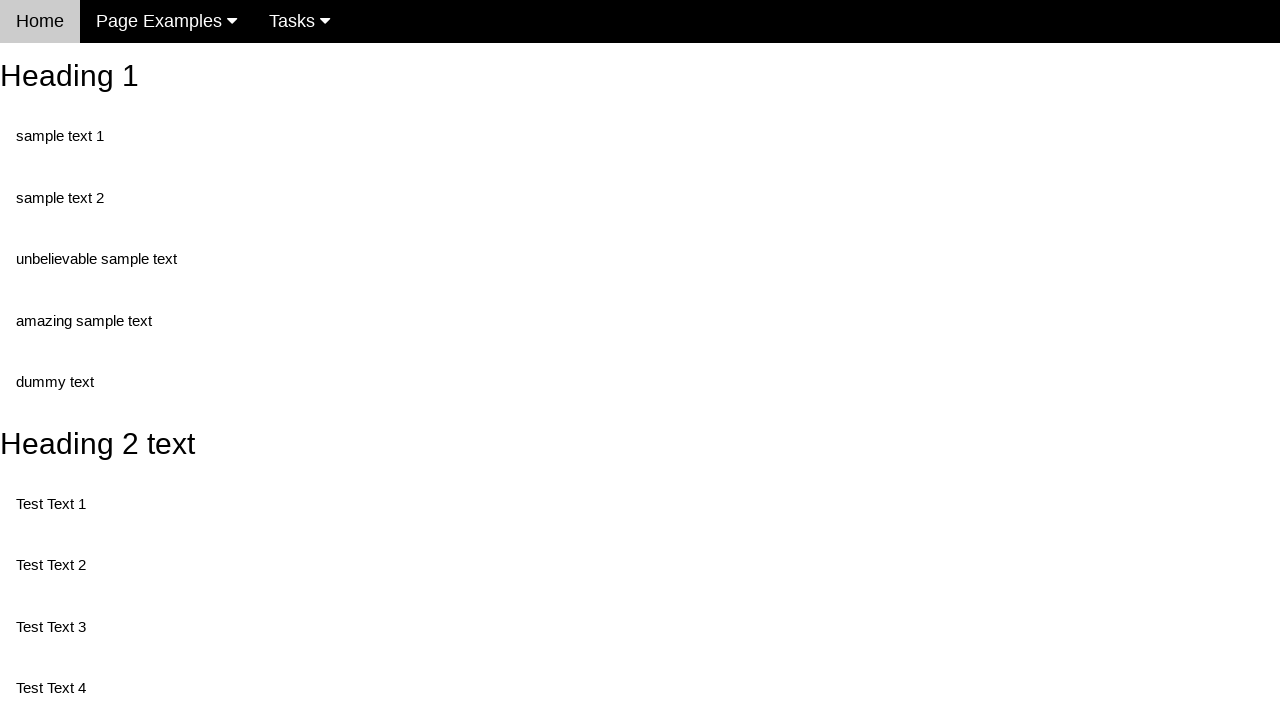

Navigated to locators example page
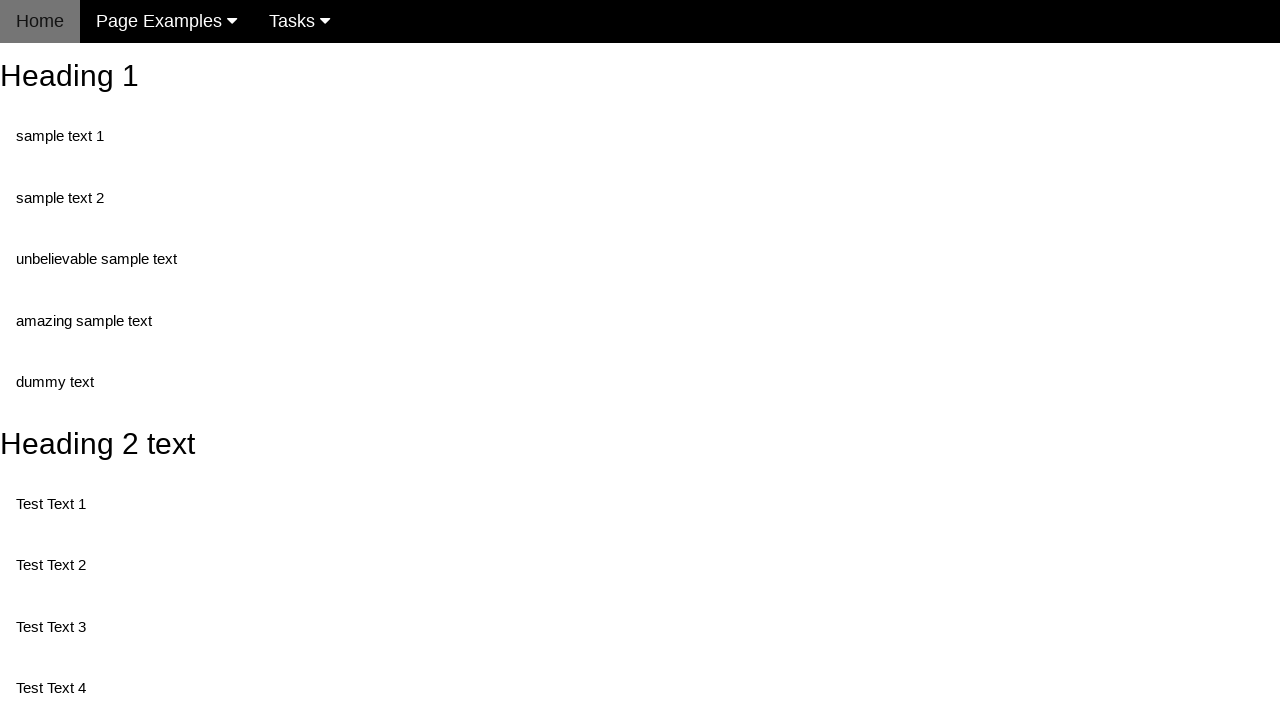

Located paragraph element by partial text 'Test Text 4' using XPath contains
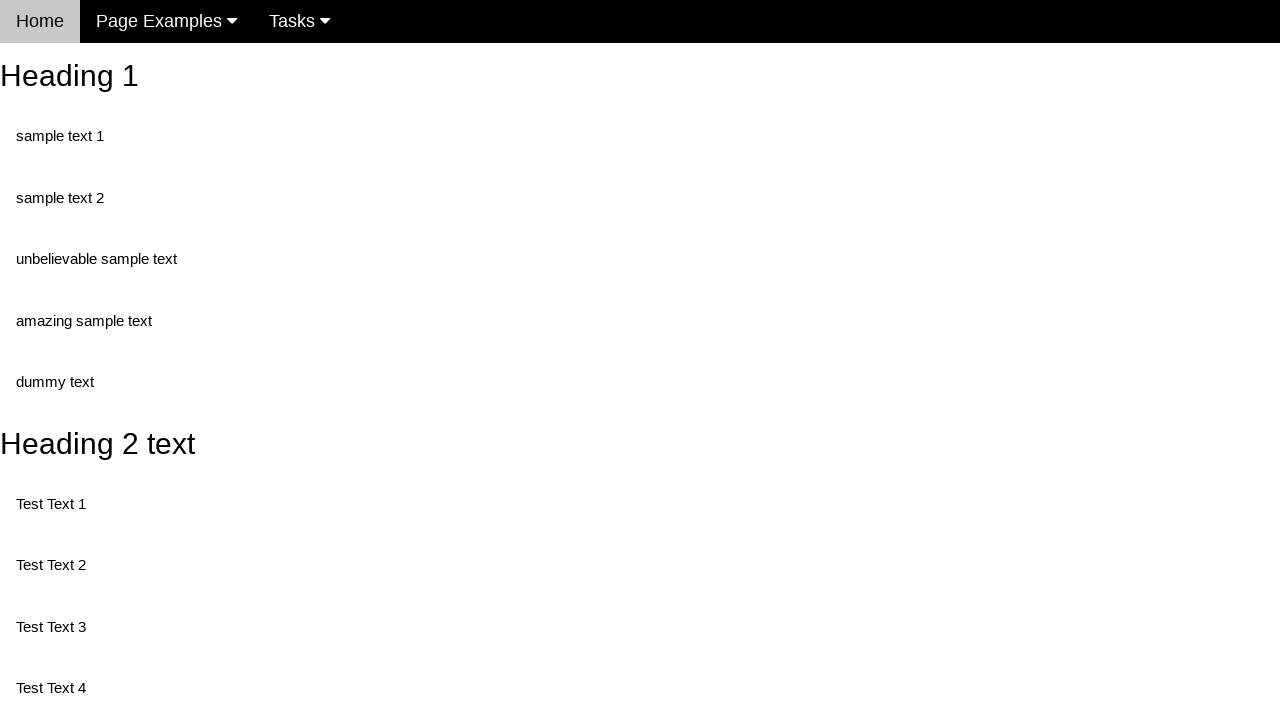

Verified paragraph element with partial text exists
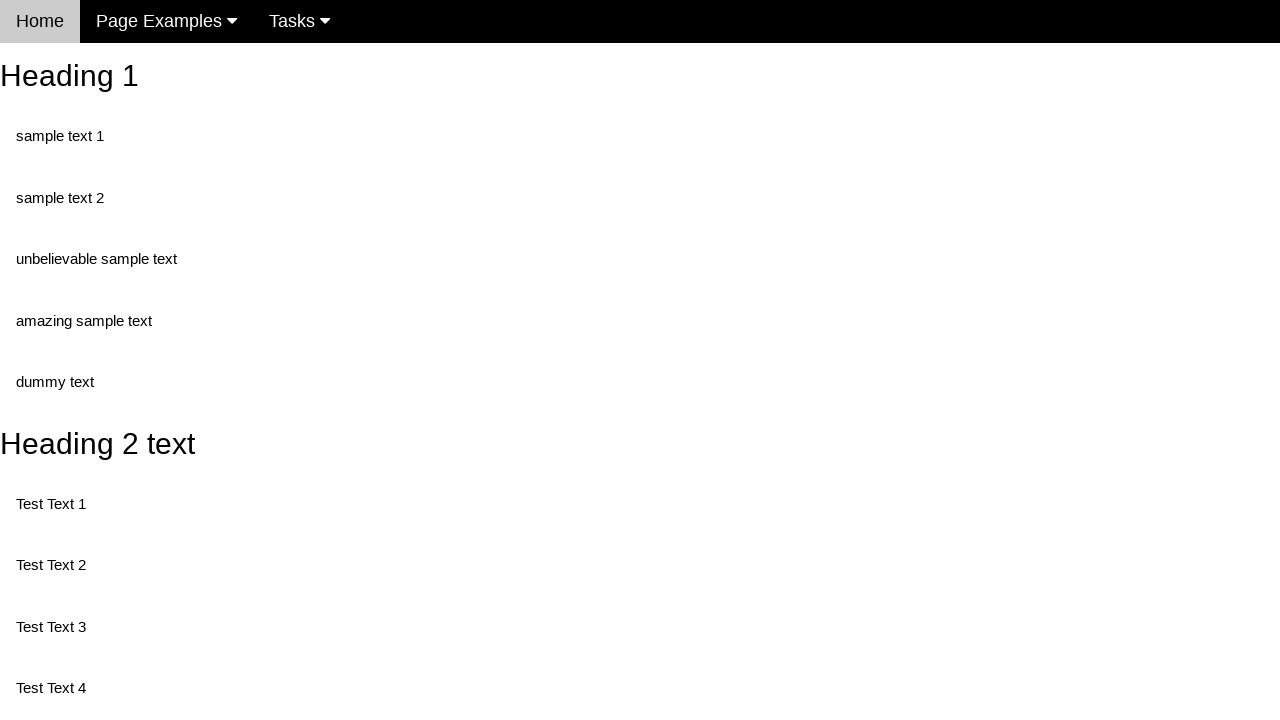

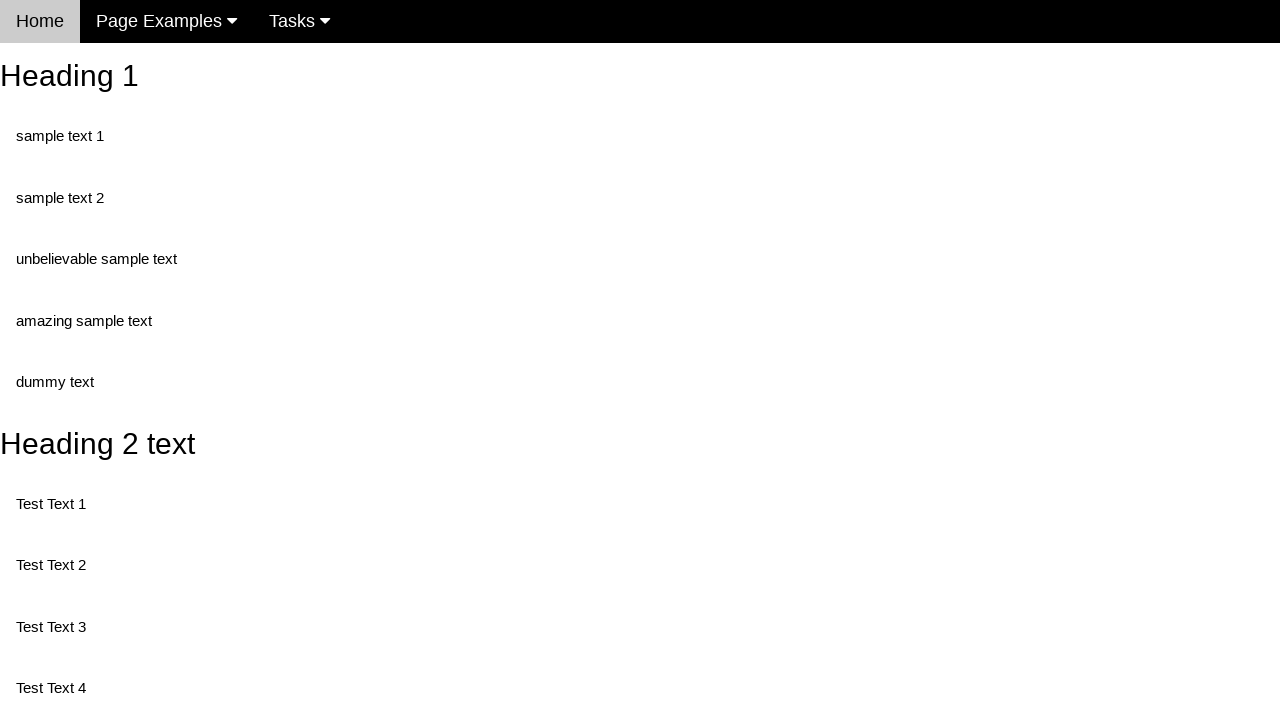